Tests clicking a button that opens a new browser window

Starting URL: https://demoqa.com/browser-windows

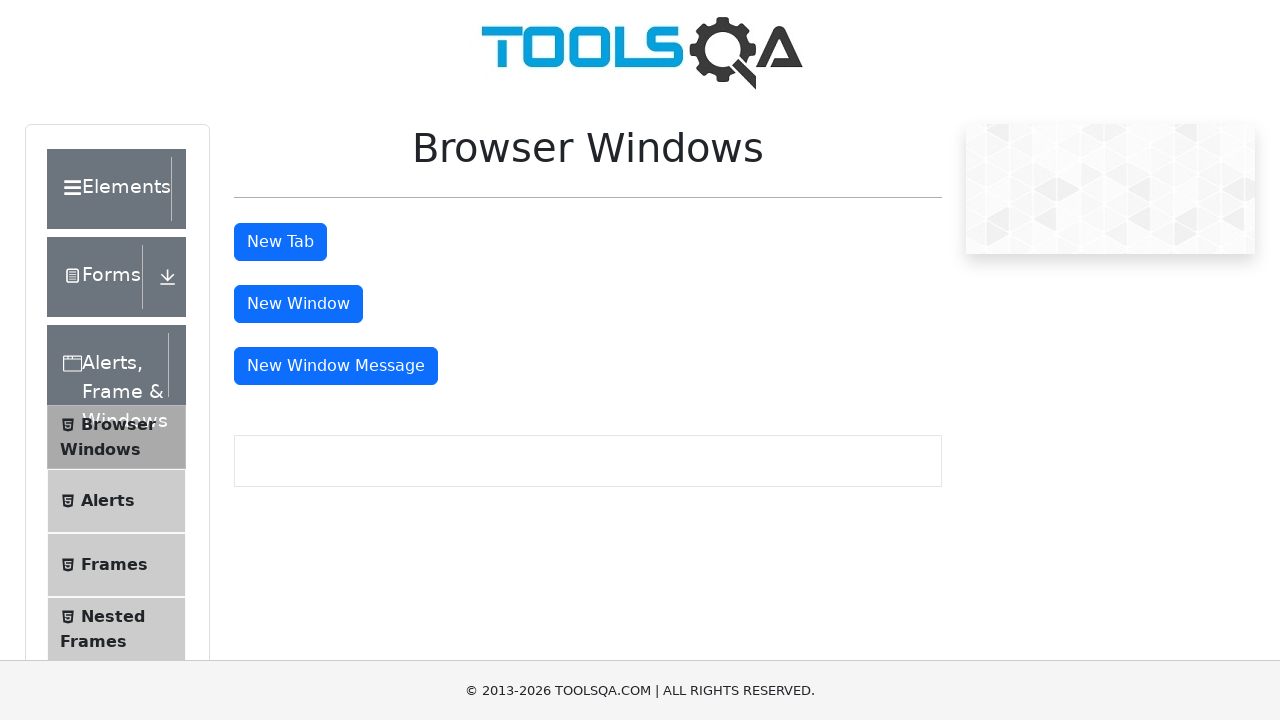

Clicked button to open new browser window at (298, 304) on #windowButton
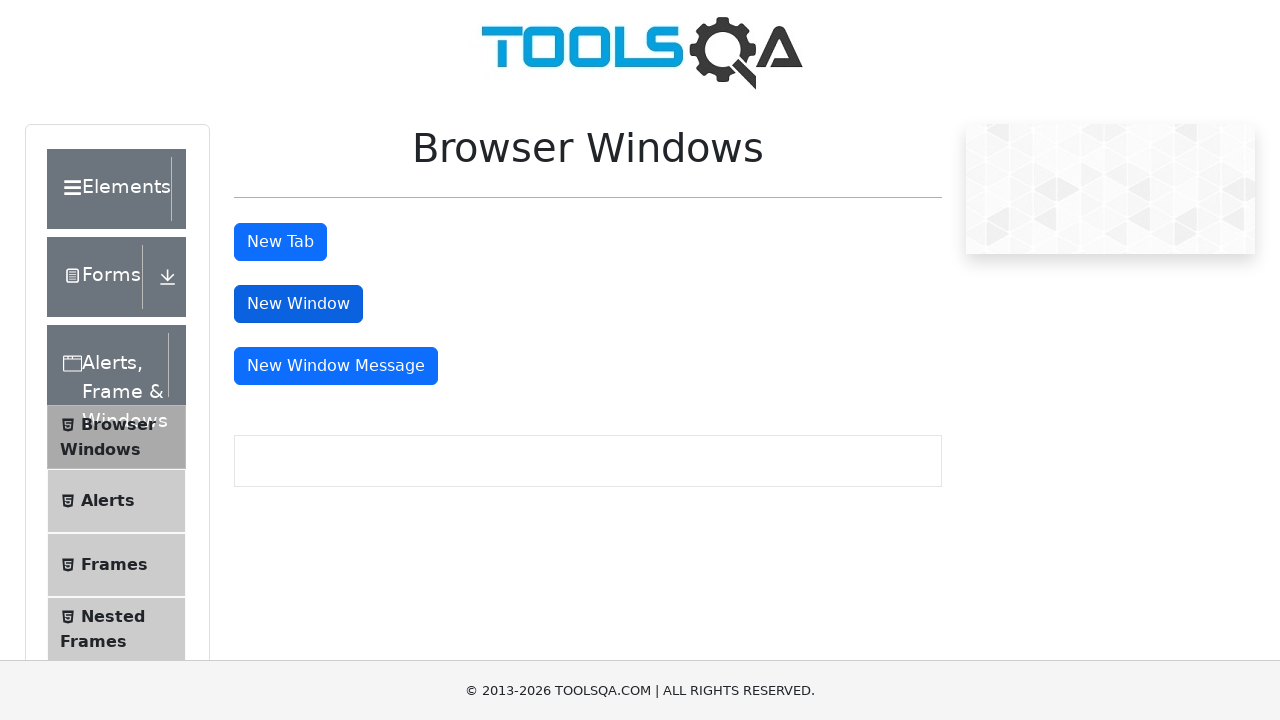

Captured new window page object
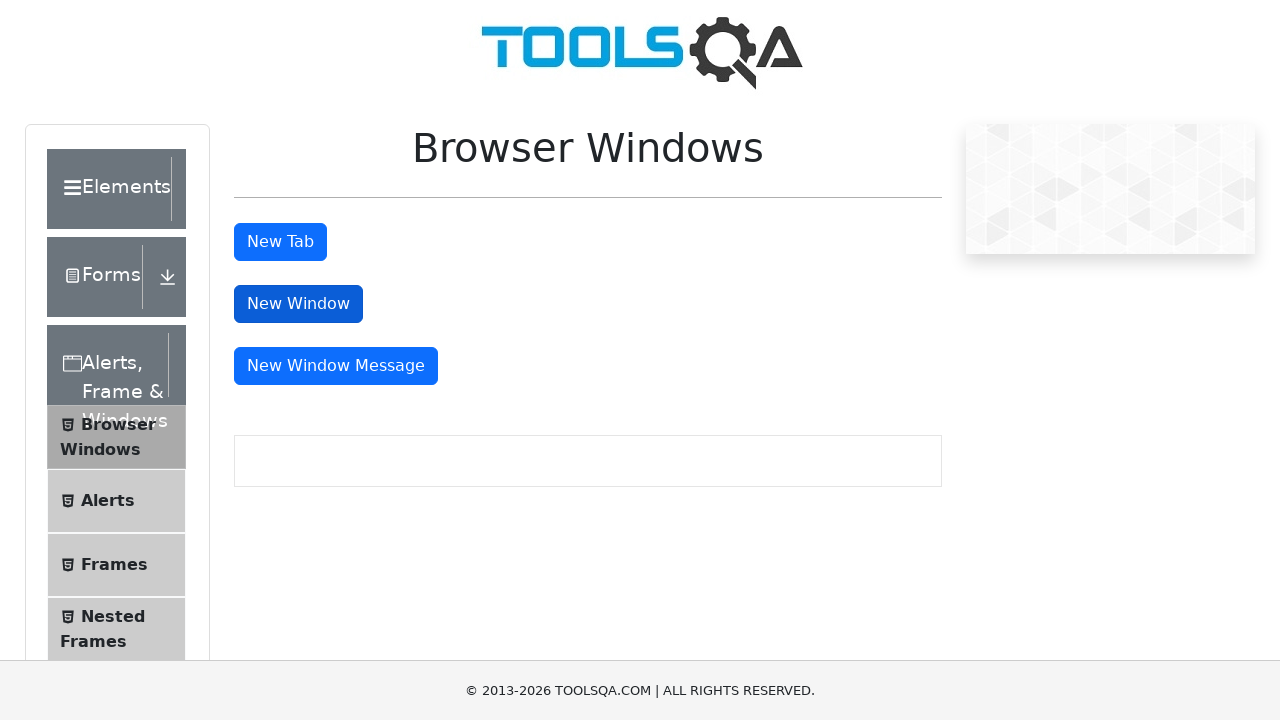

New window page finished loading
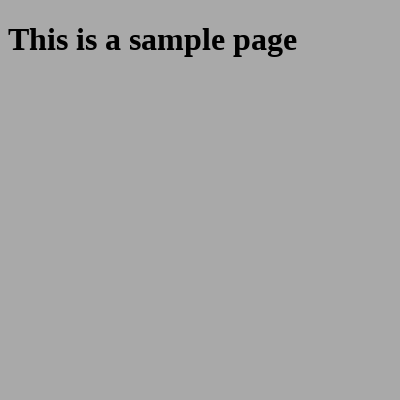

Verified new window URL contains 'sample'
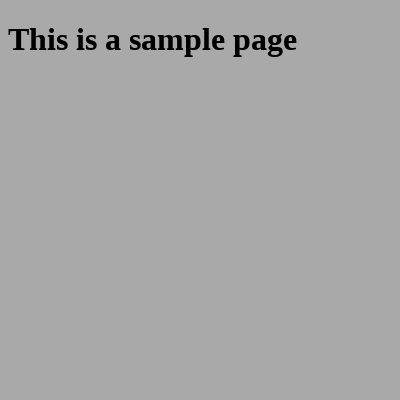

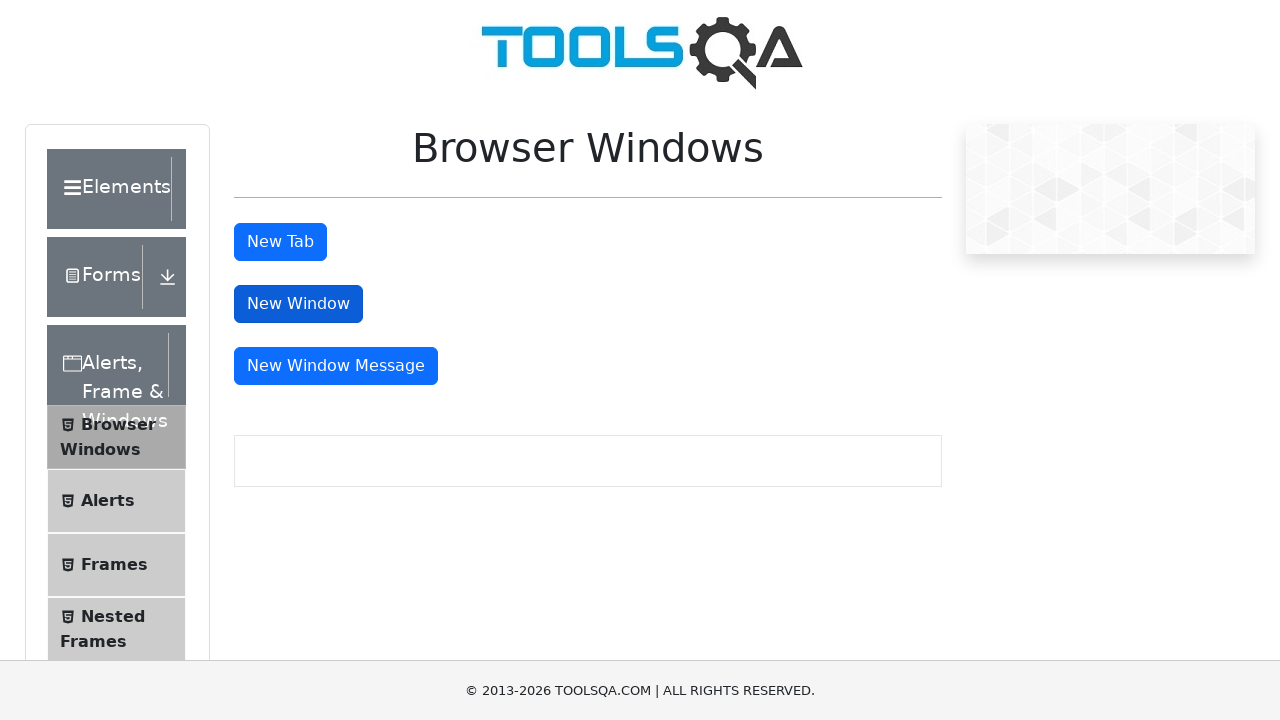